Tests a simple registration form by filling in email and password fields and submitting the form

Starting URL: https://rori4.github.io/selenium-practice/#/pages/practice/simple-registration

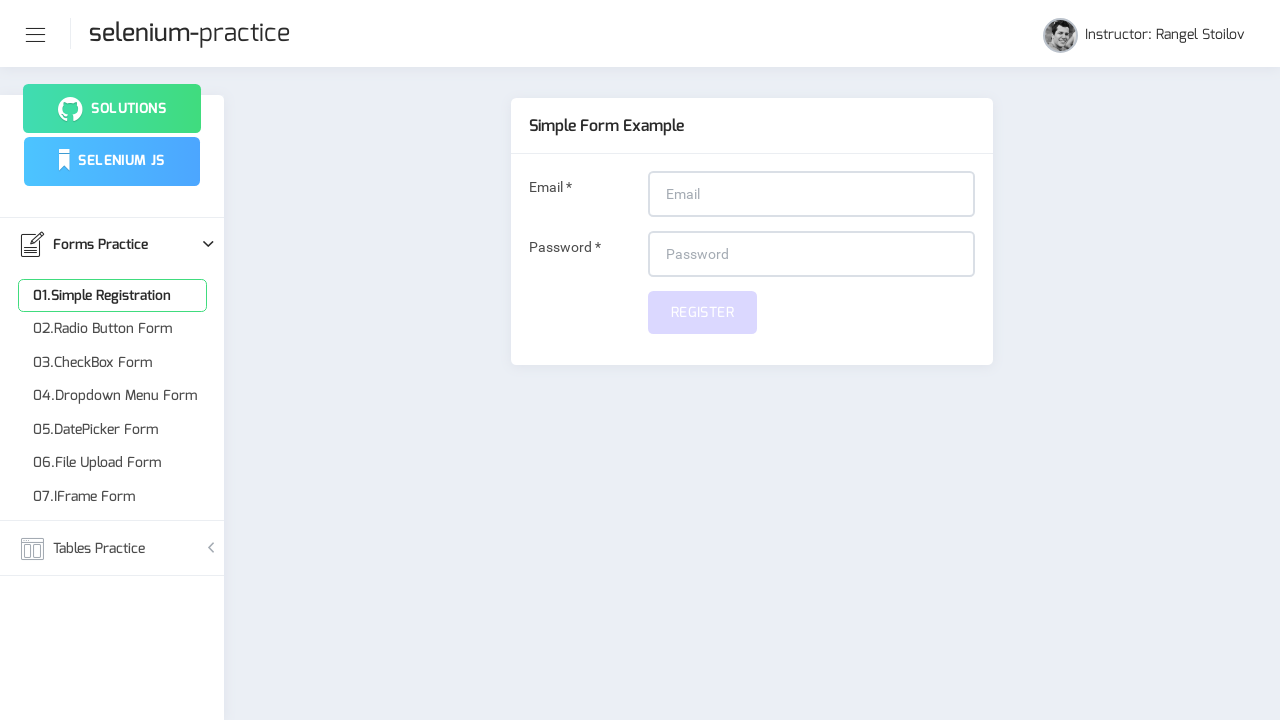

Filled email field with 'testuser847@gmail.com' on #email
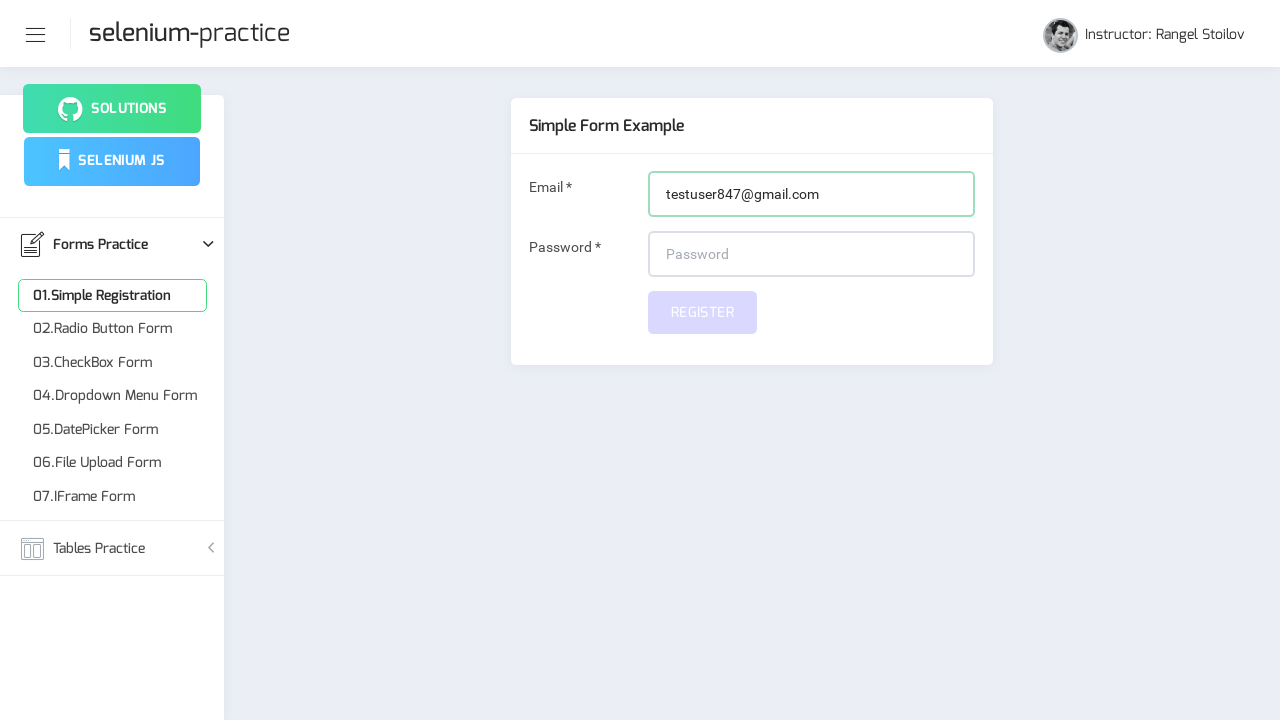

Filled password field with 'Pass123!@#' on #password
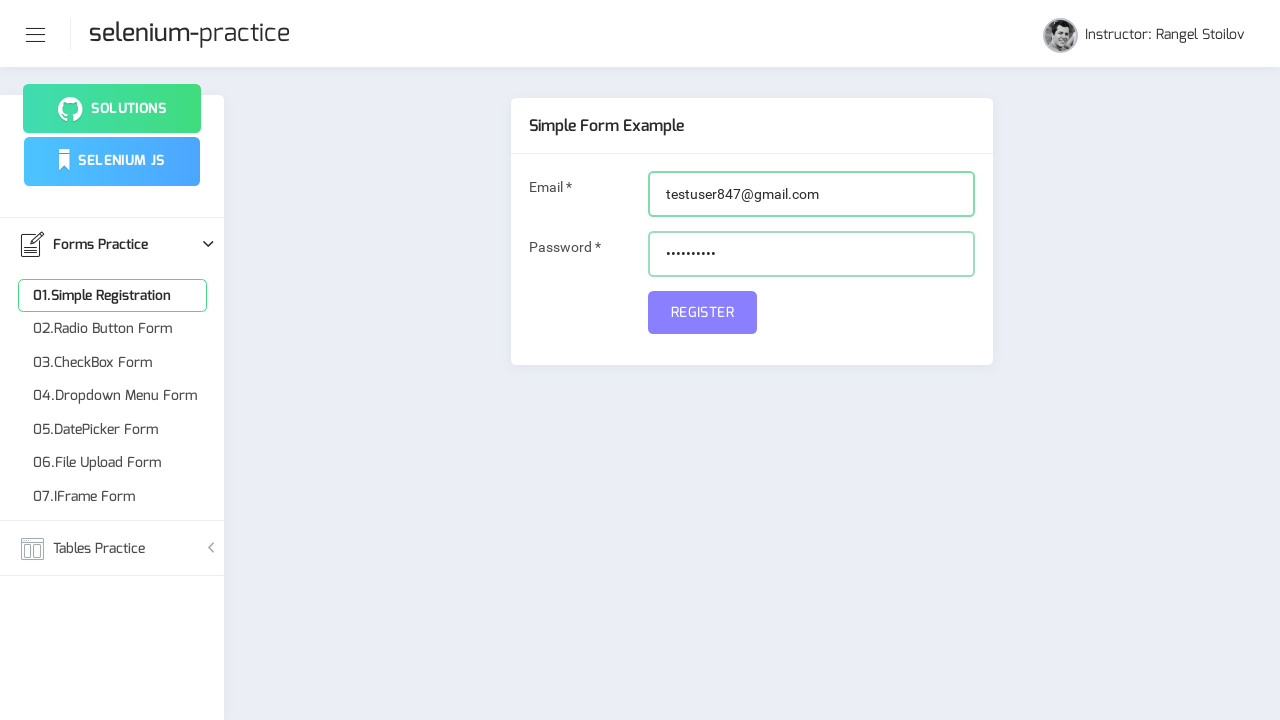

Clicked submit button to complete registration form at (702, 312) on #submit
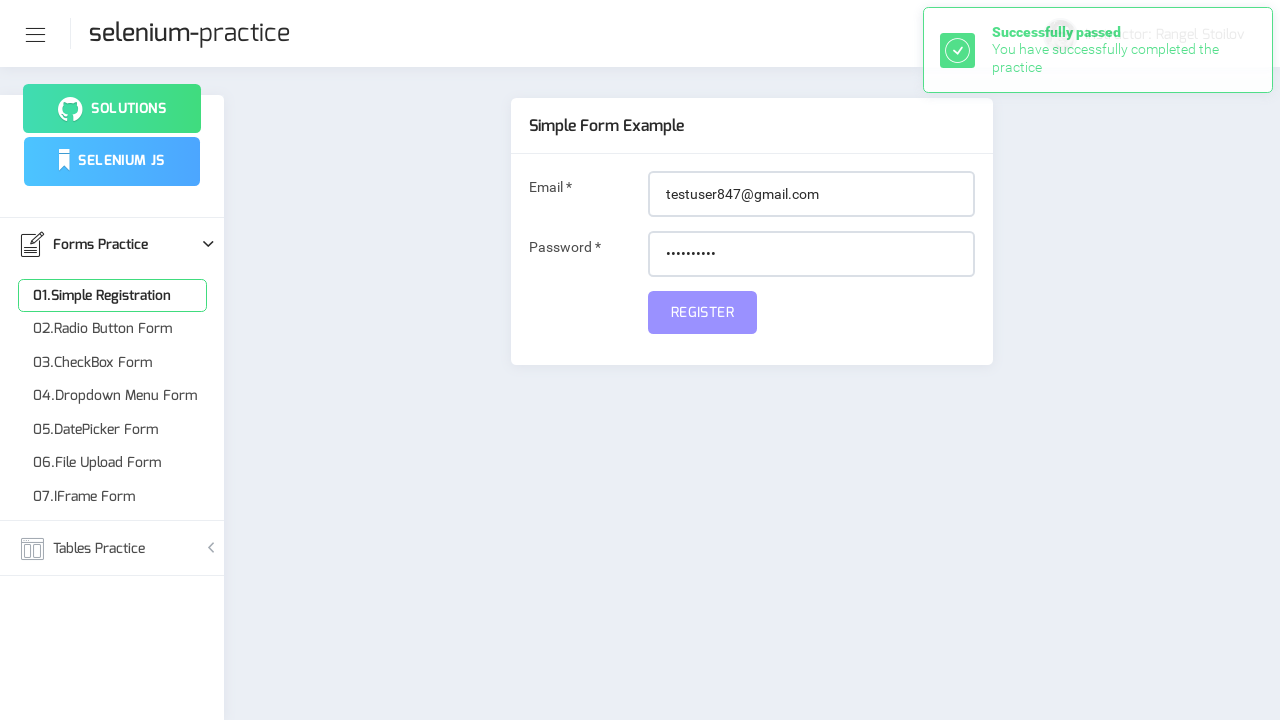

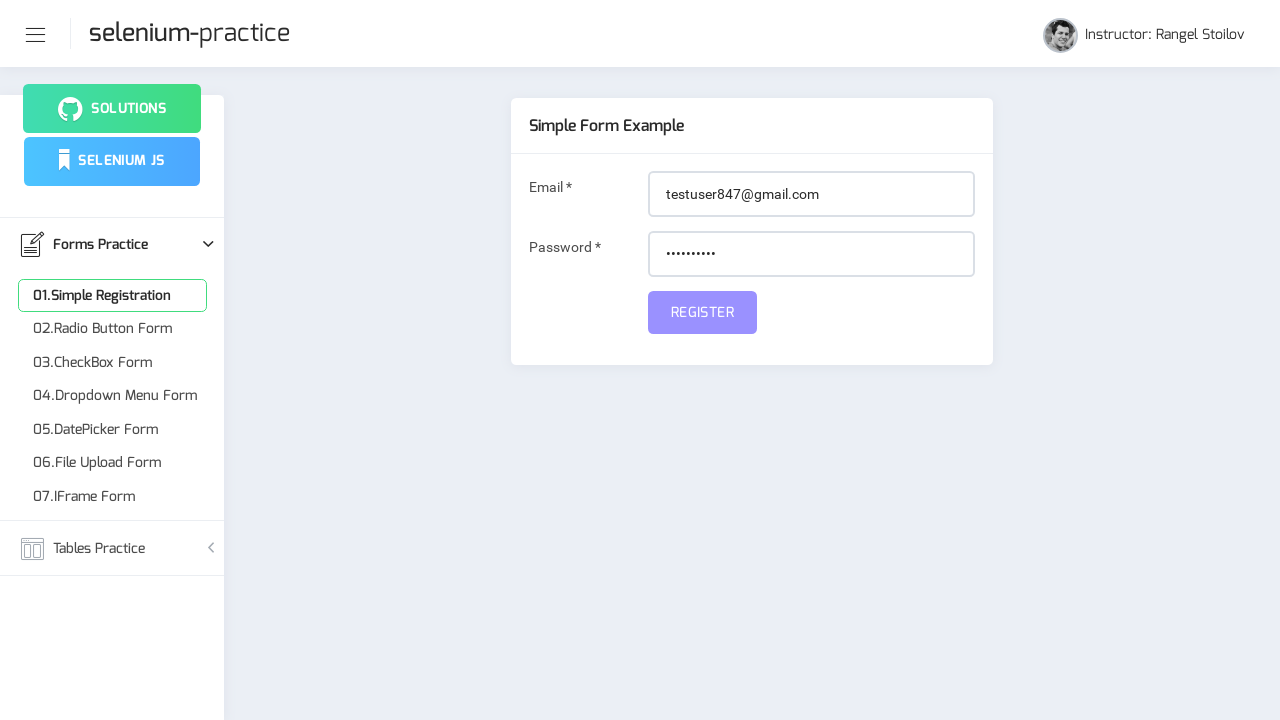